Tests registration form submission on Cermati website by filling in personal information fields including phone number, email, first name, and last name

Starting URL: https://www.cermati.com/app/gabung

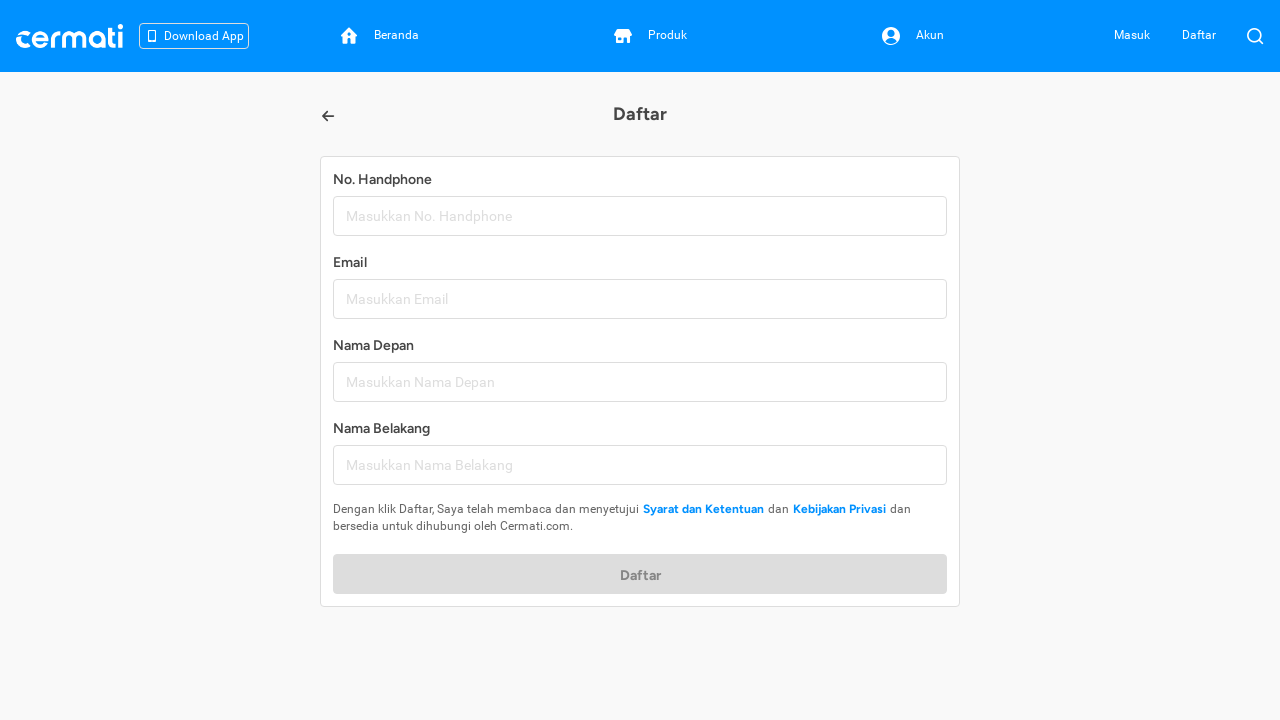

Filled mobile phone number field with '08156789012' on #mobilePhone
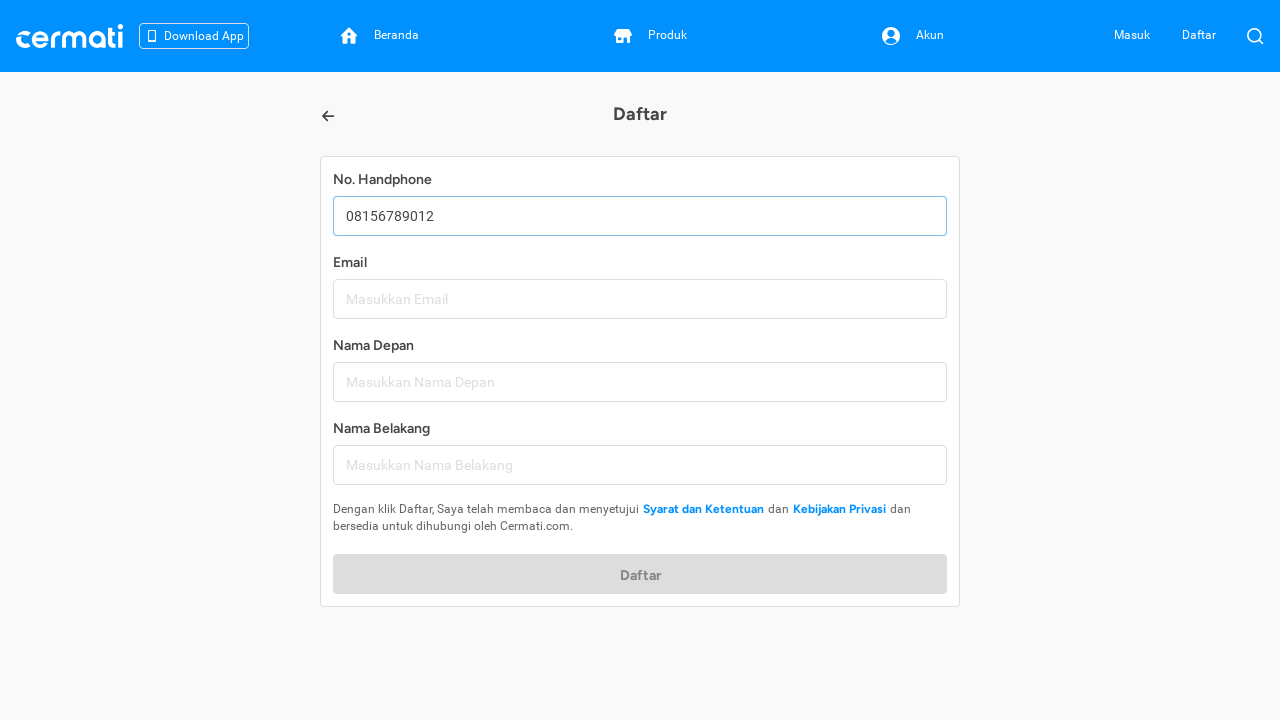

Filled email address field with 'testuser2024@example.com' on #email
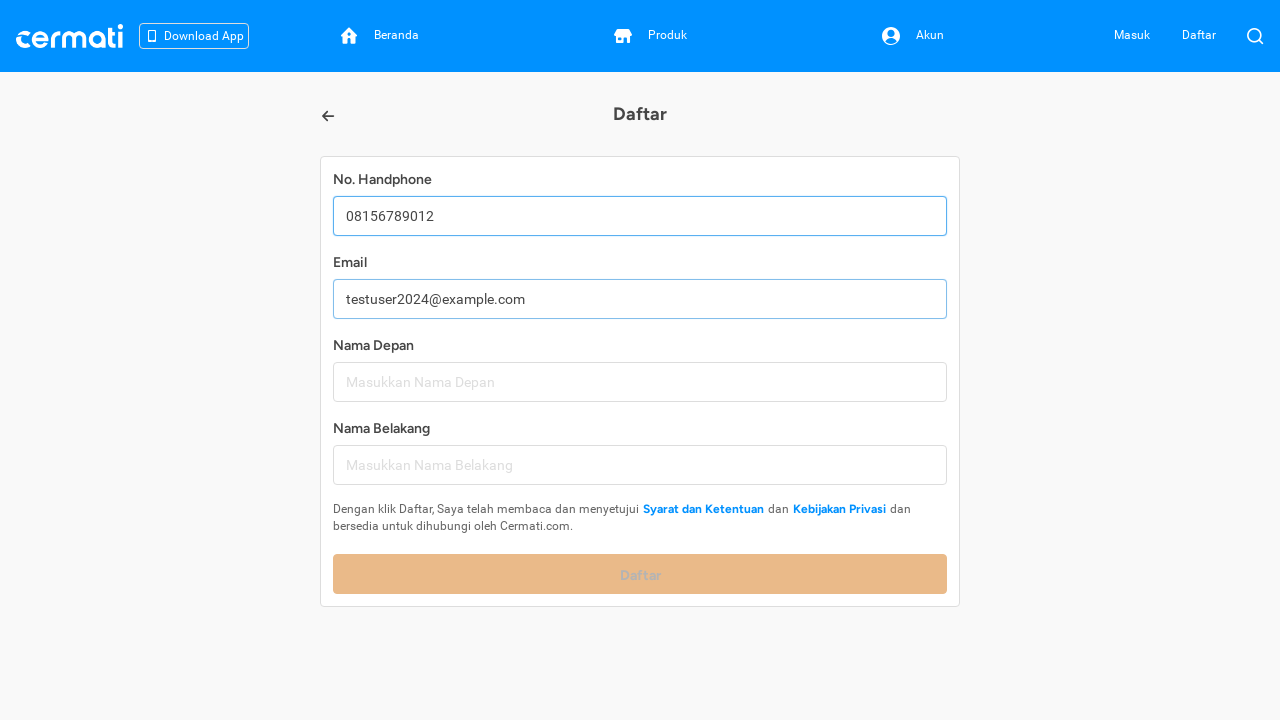

Filled first name field with 'Ahmad' on #firstName
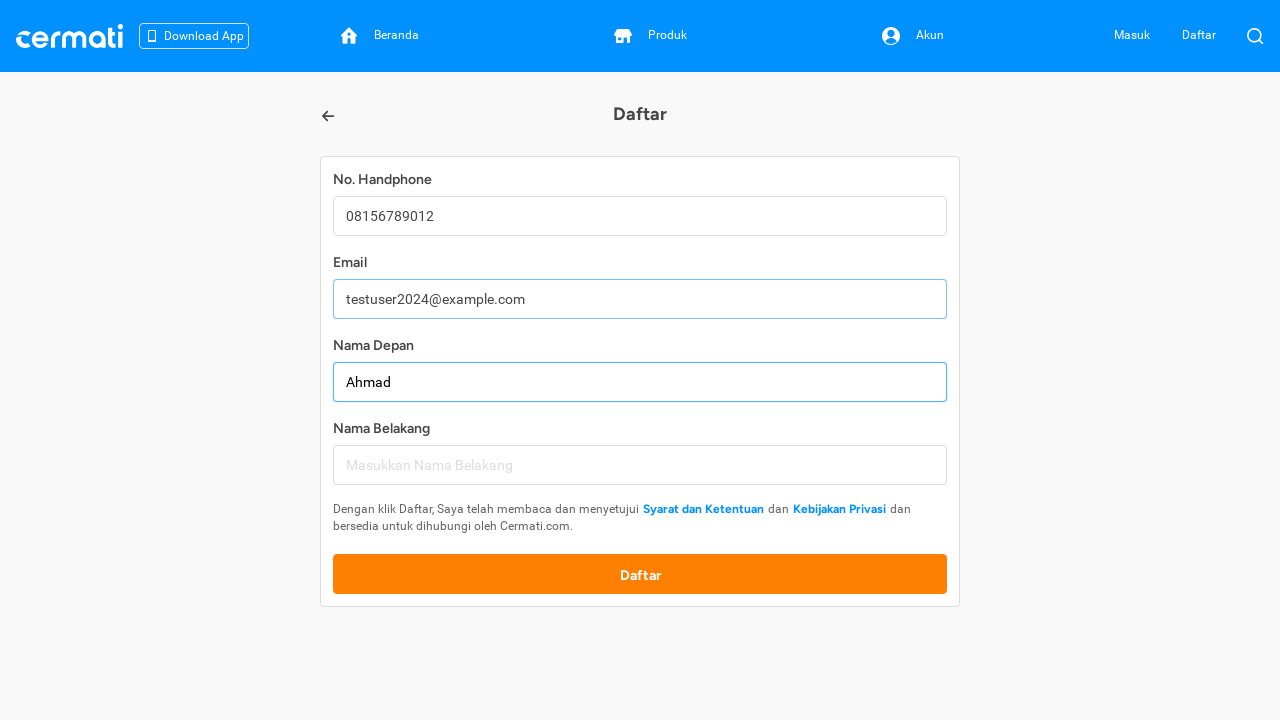

Filled last name field with 'Pratama' on #lastName
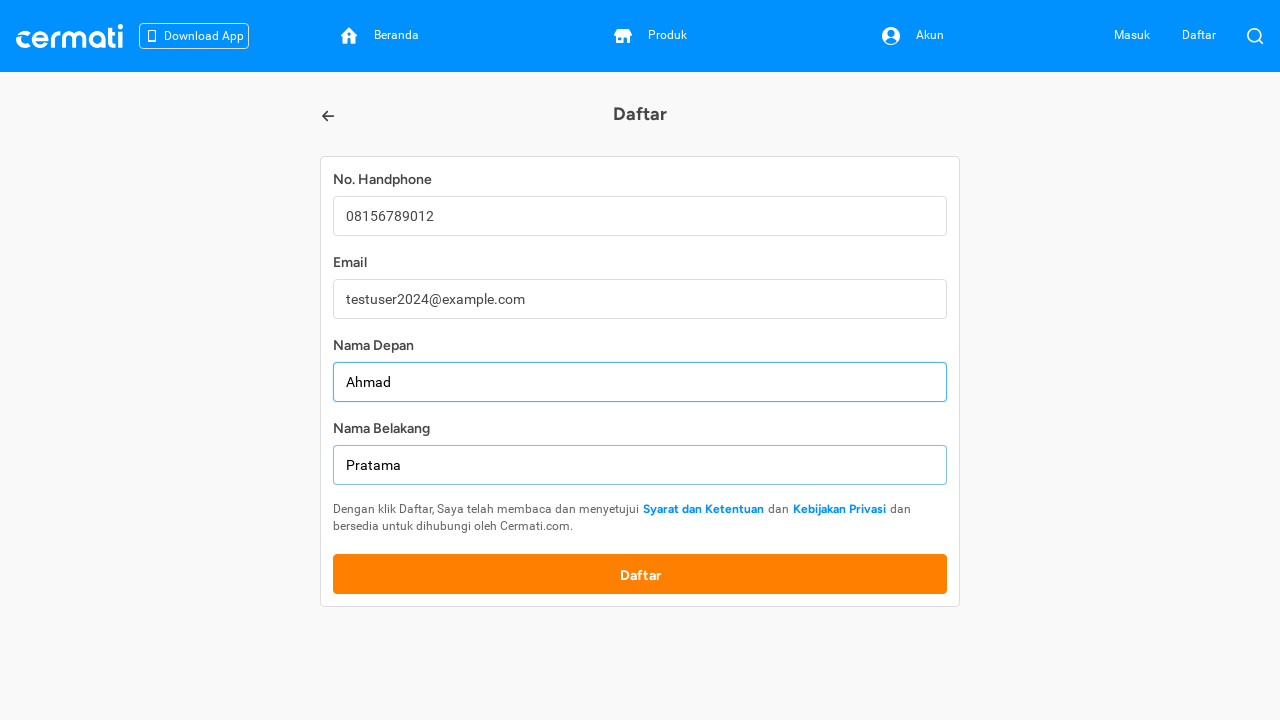

Scrolled to bottom of registration form to reveal register button
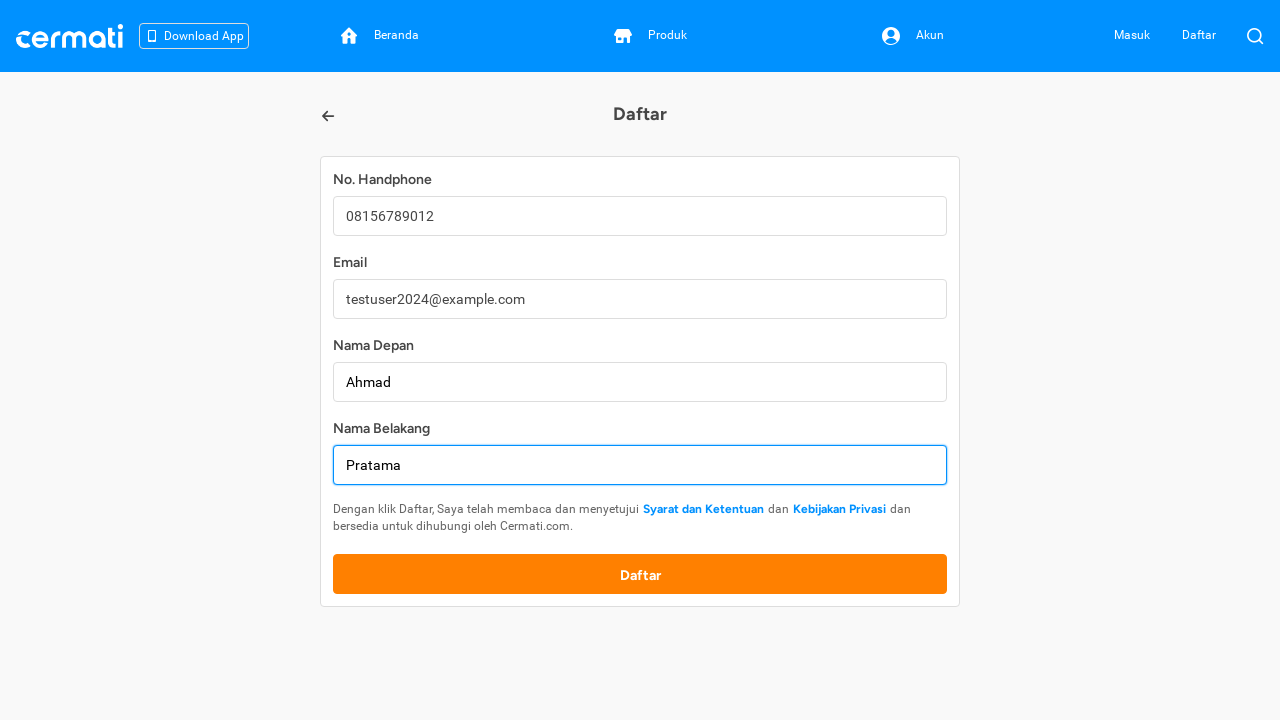

Clicked the register button to submit registration form at (640, 574) on button[data-button-name="register-new"]
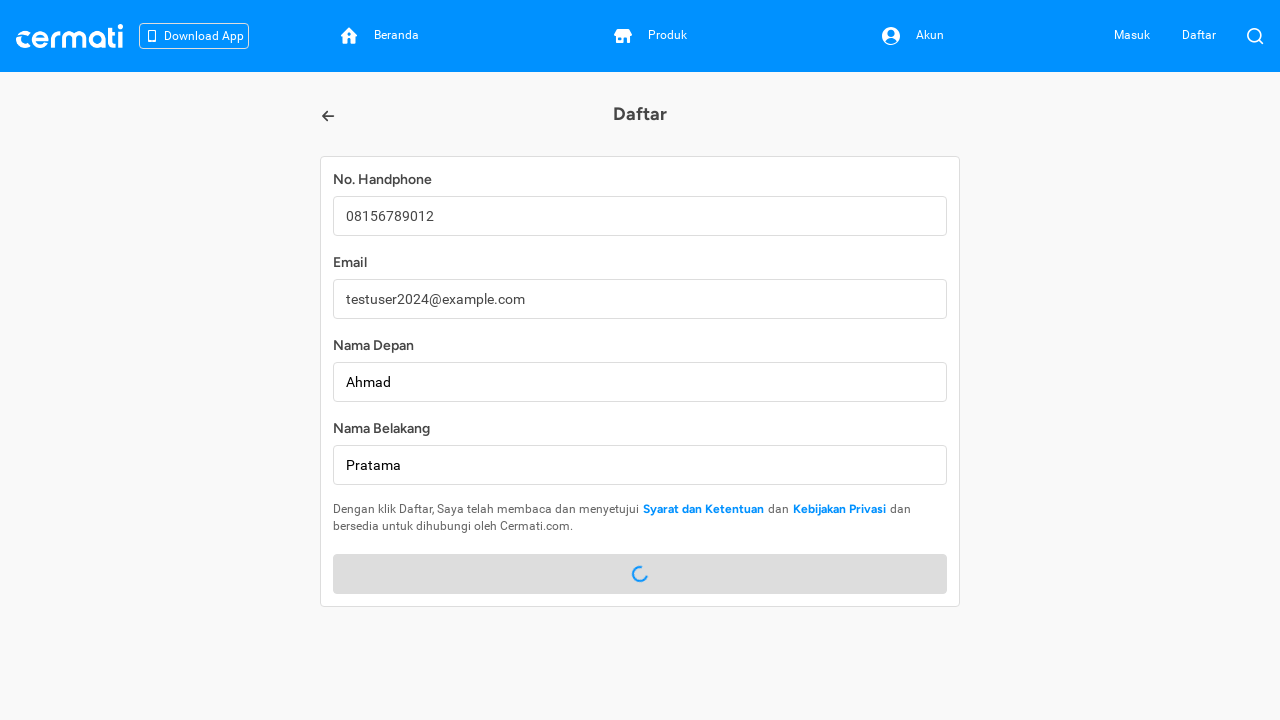

Waited 2 seconds for form validation or next step
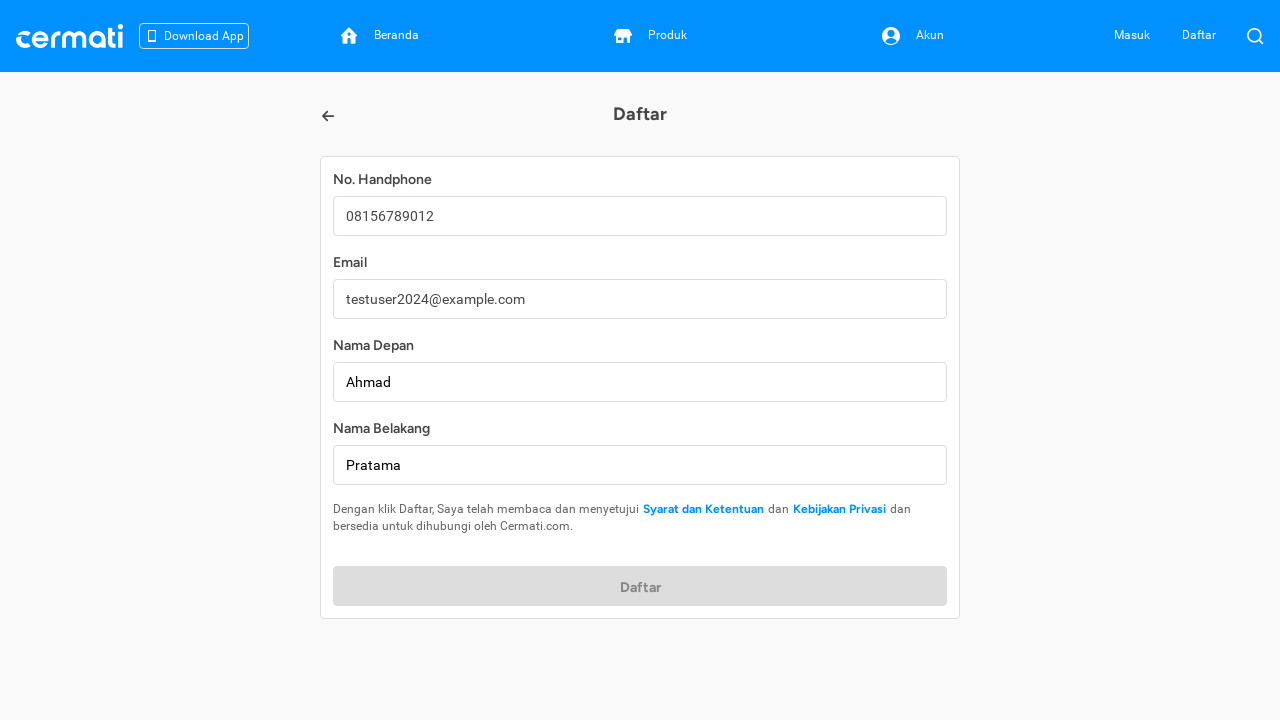

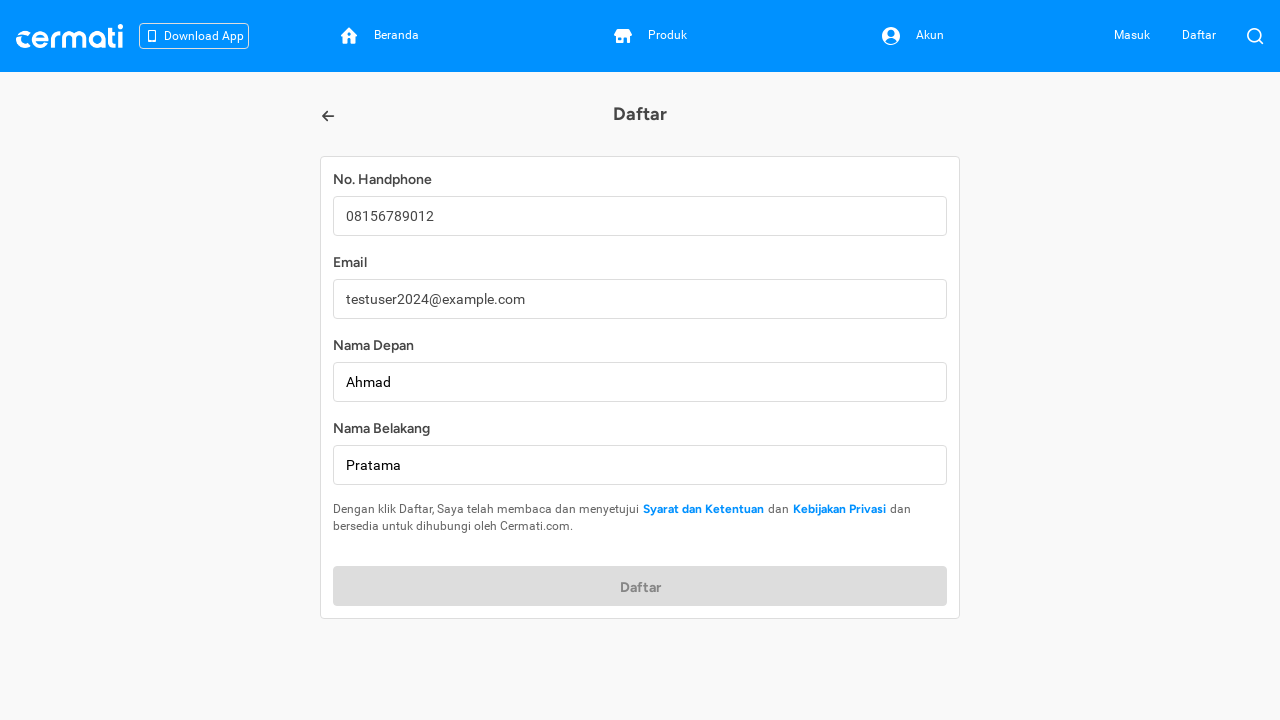